Tests dynamic controls by clicking Remove button and waiting for checkbox to disappear

Starting URL: https://the-internet.herokuapp.com/dynamic_controls

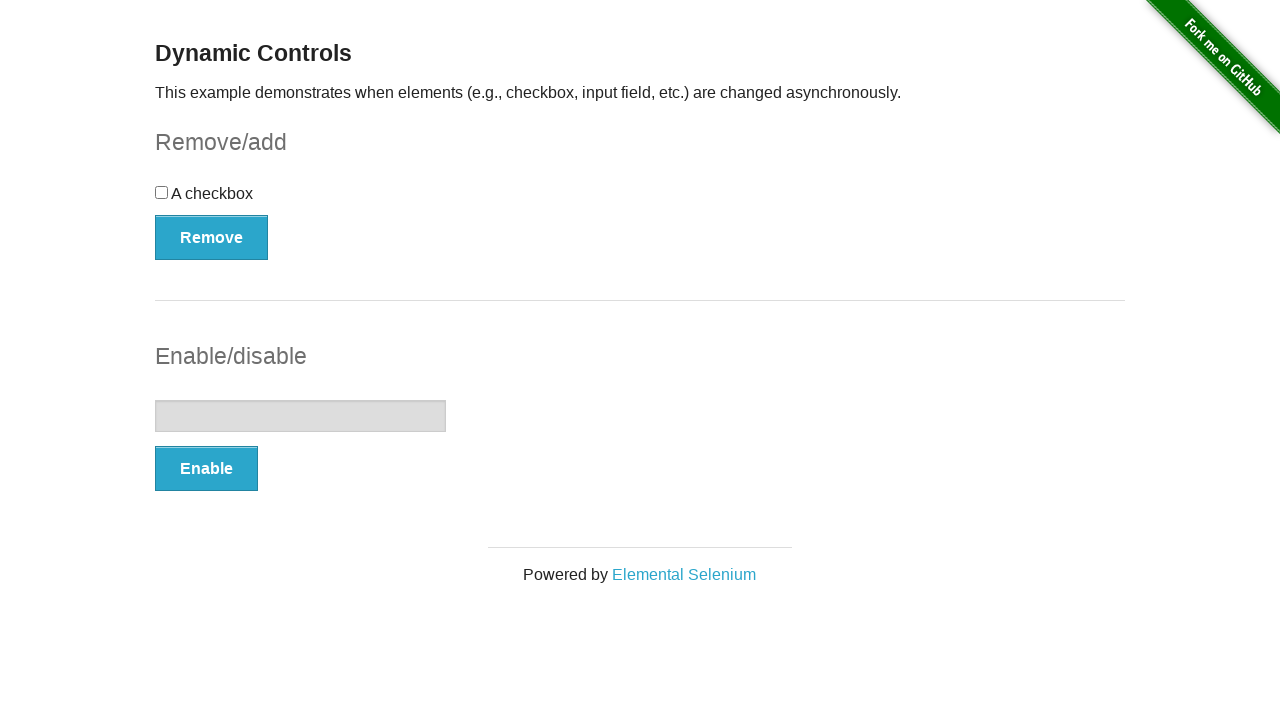

Clicked Remove button to initiate checkbox removal at (212, 237) on button:has-text('Remove')
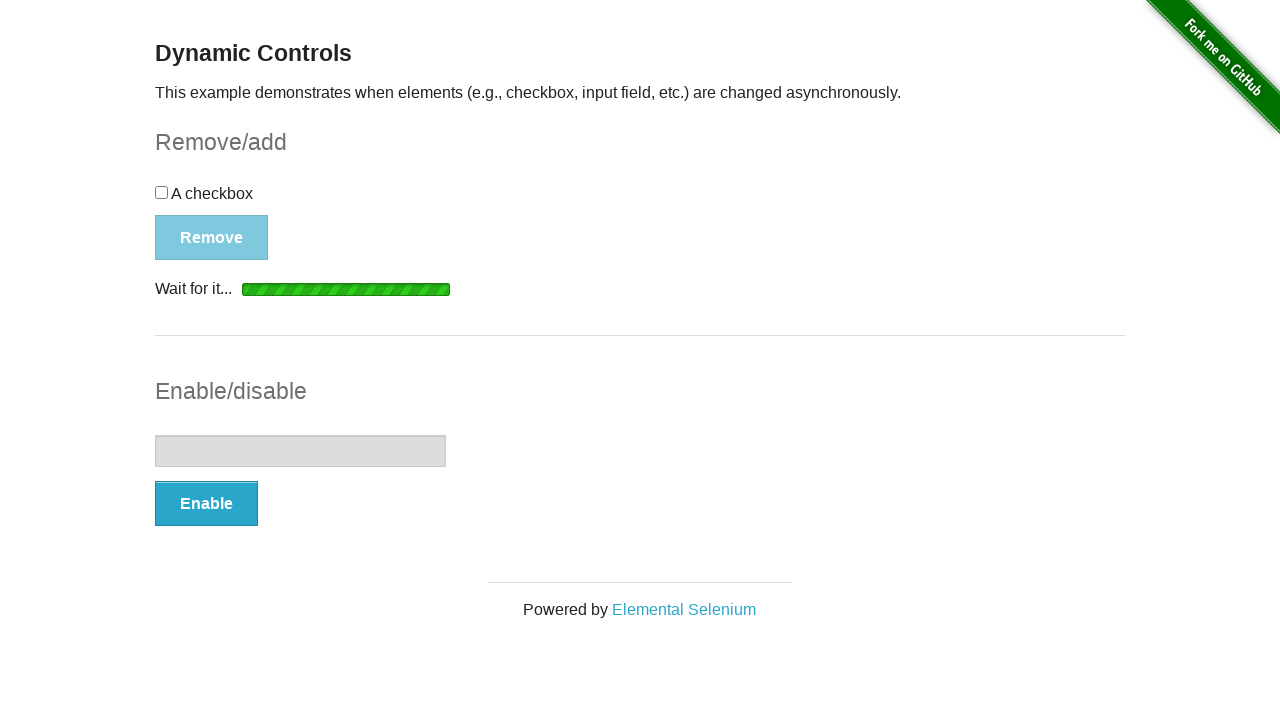

Loading indicator appeared
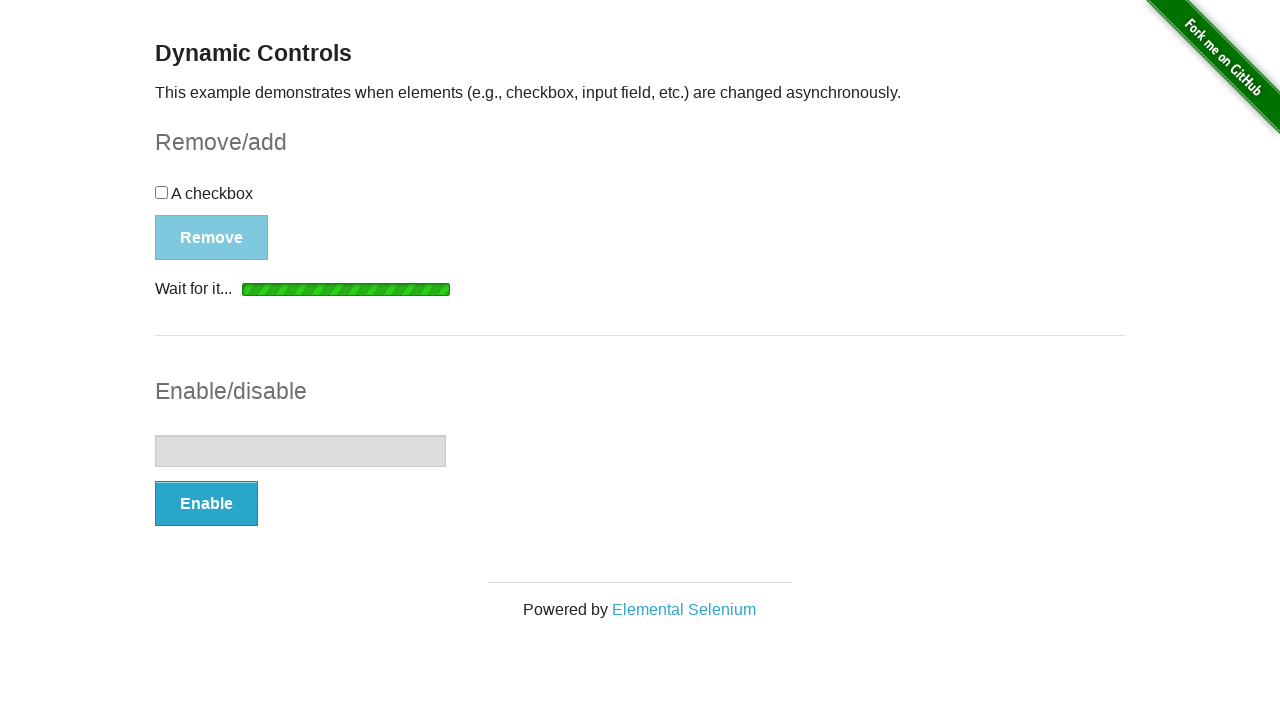

Loading indicator disappeared
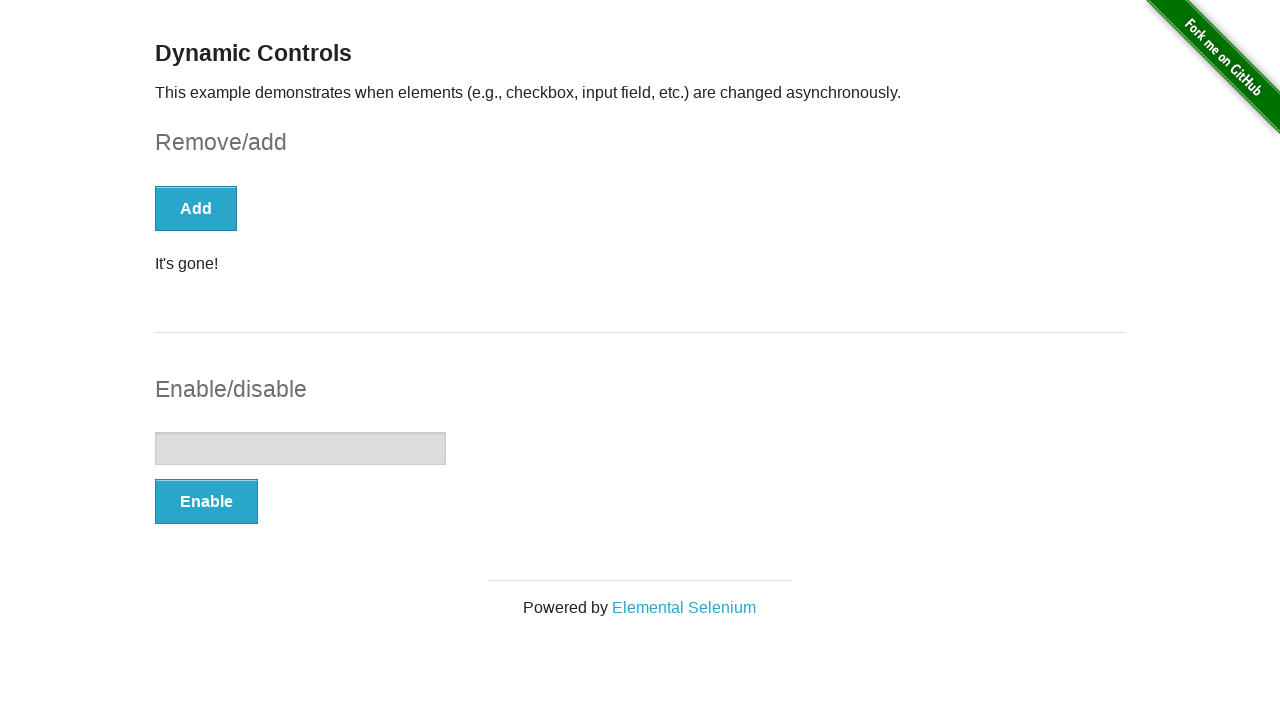

Checkbox successfully disappeared from the page
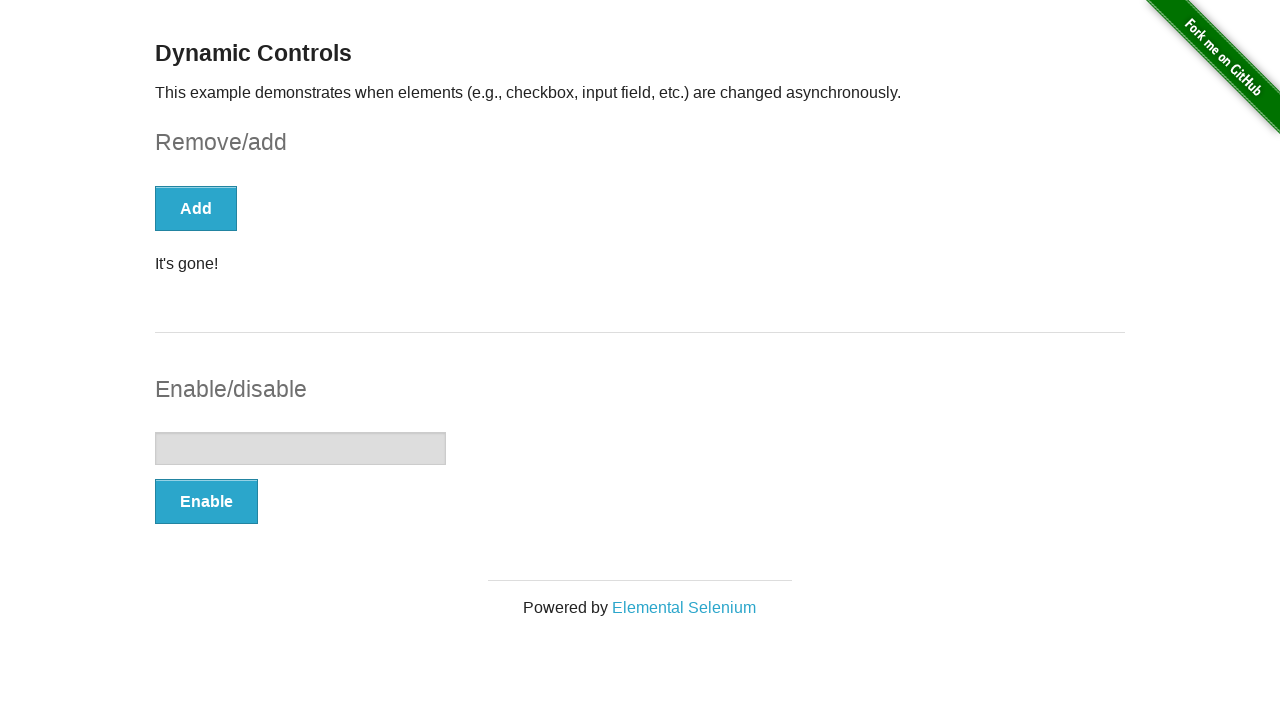

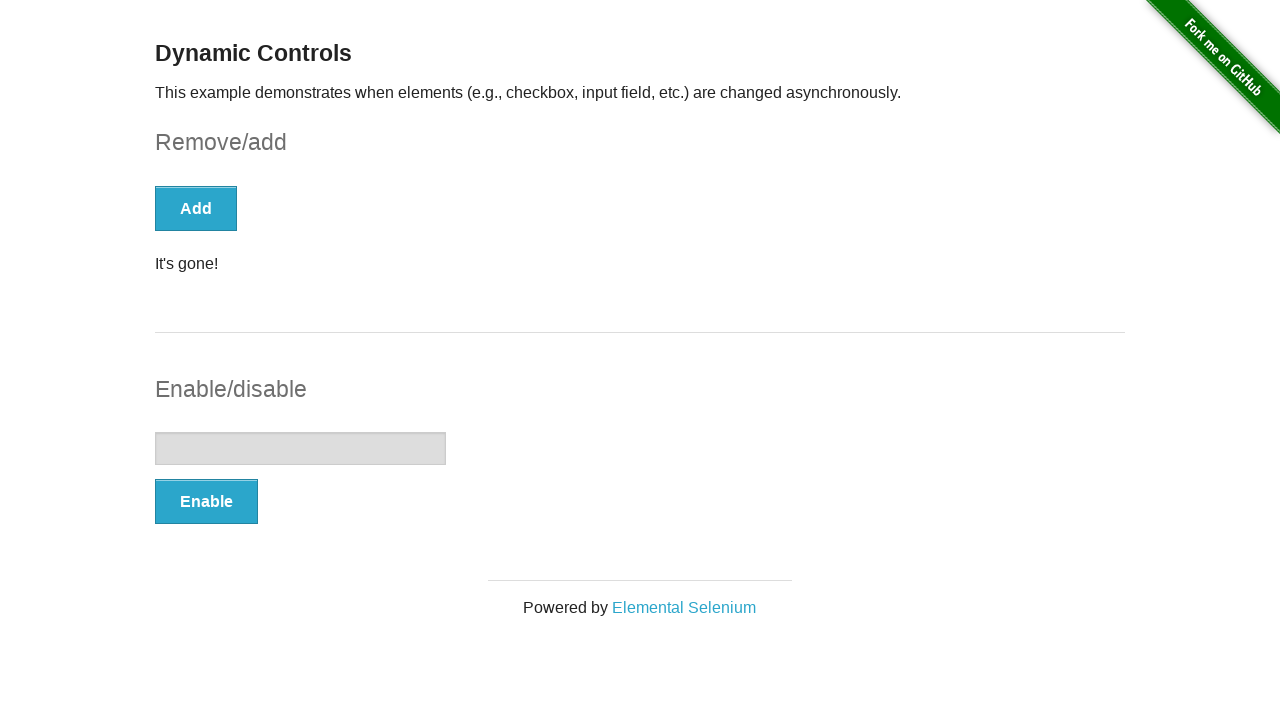